Tests finding an element using XPath with multiple conditions and entering text

Starting URL: https://testautomationpractice.blogspot.com/

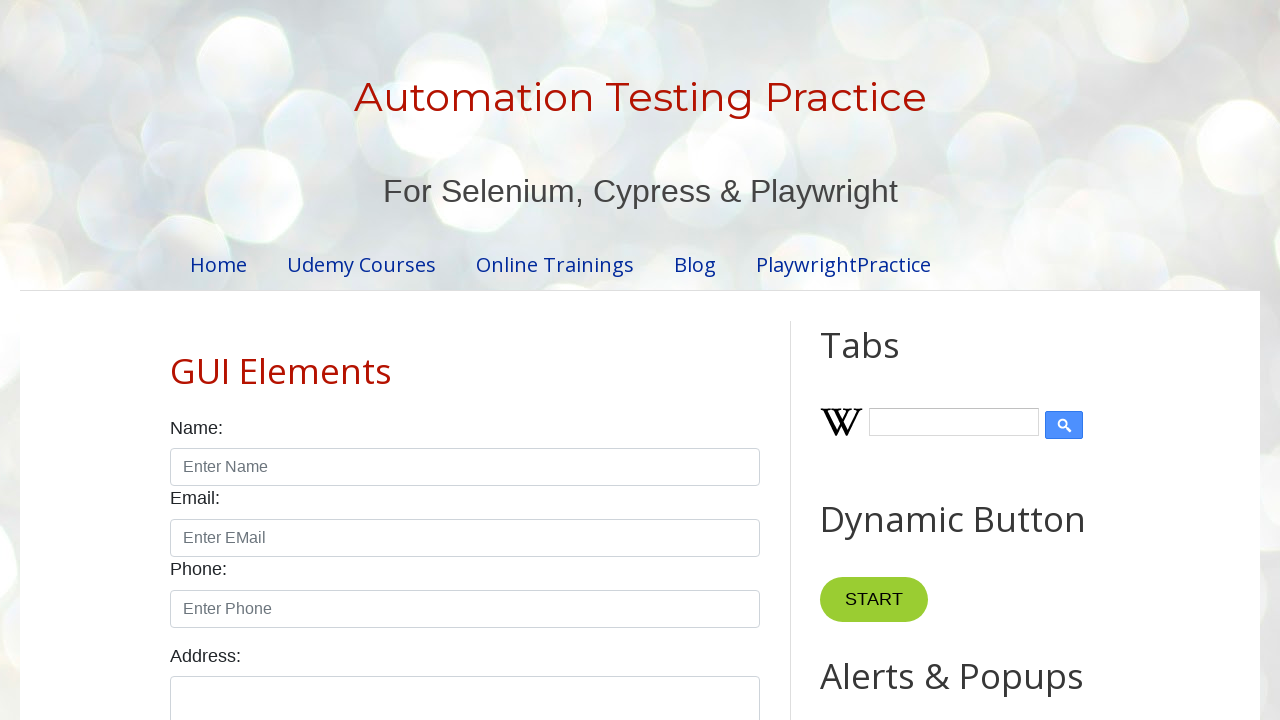

Filled name field with 'Juan' using XPath with class and id conditions on //*[contains(@class,"form-control") and @id="name"]
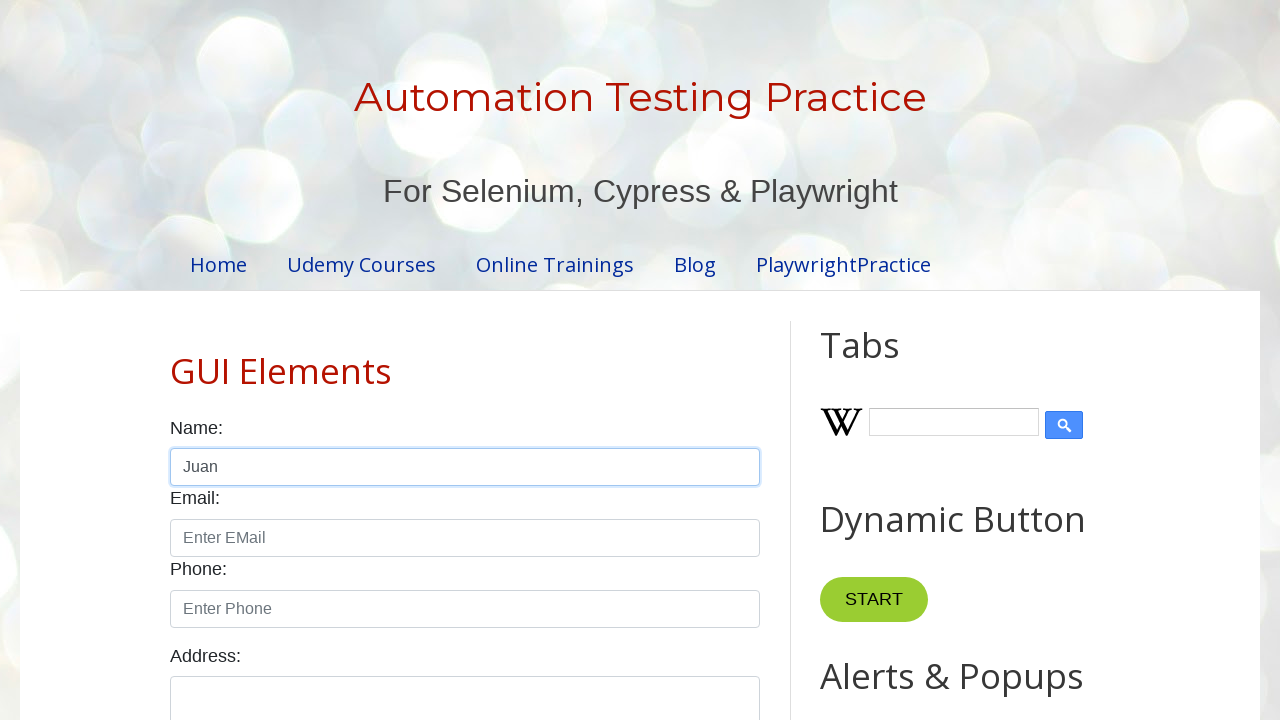

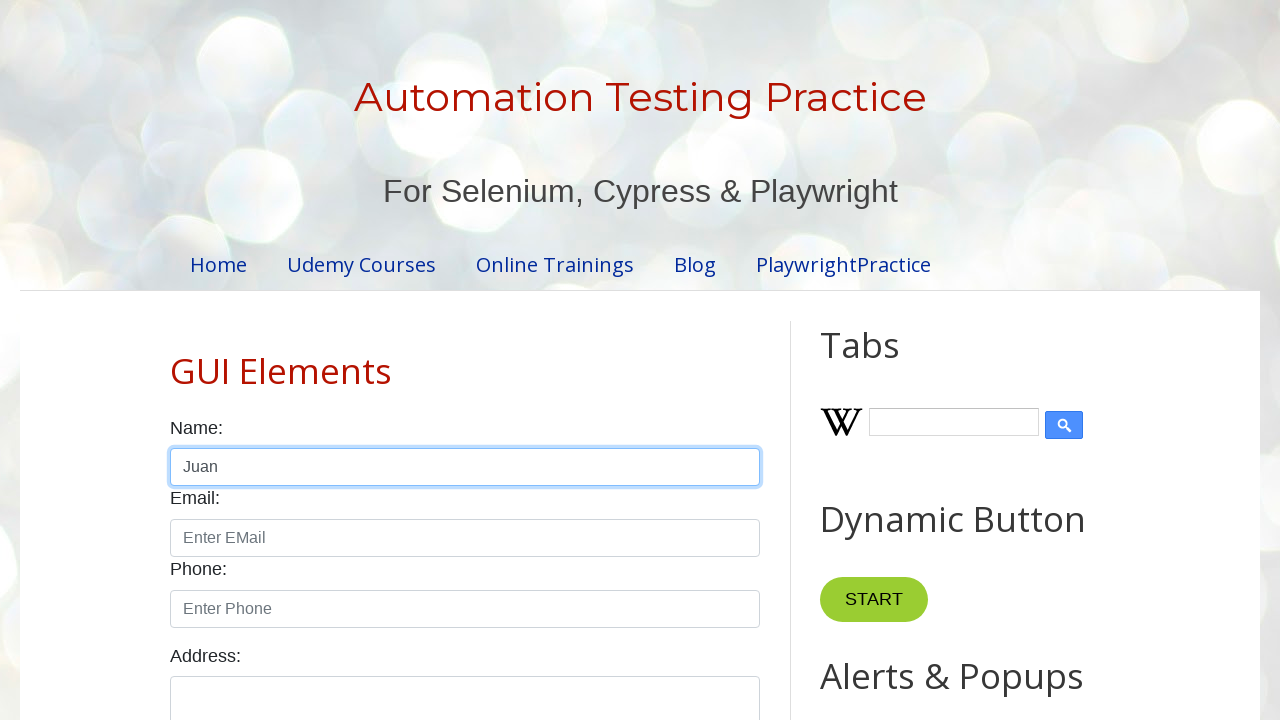